Opens a blogspot page and waits for content to load. The original script only performs a page navigation with extended waiting.

Starting URL: https://github9001.blogspot.com

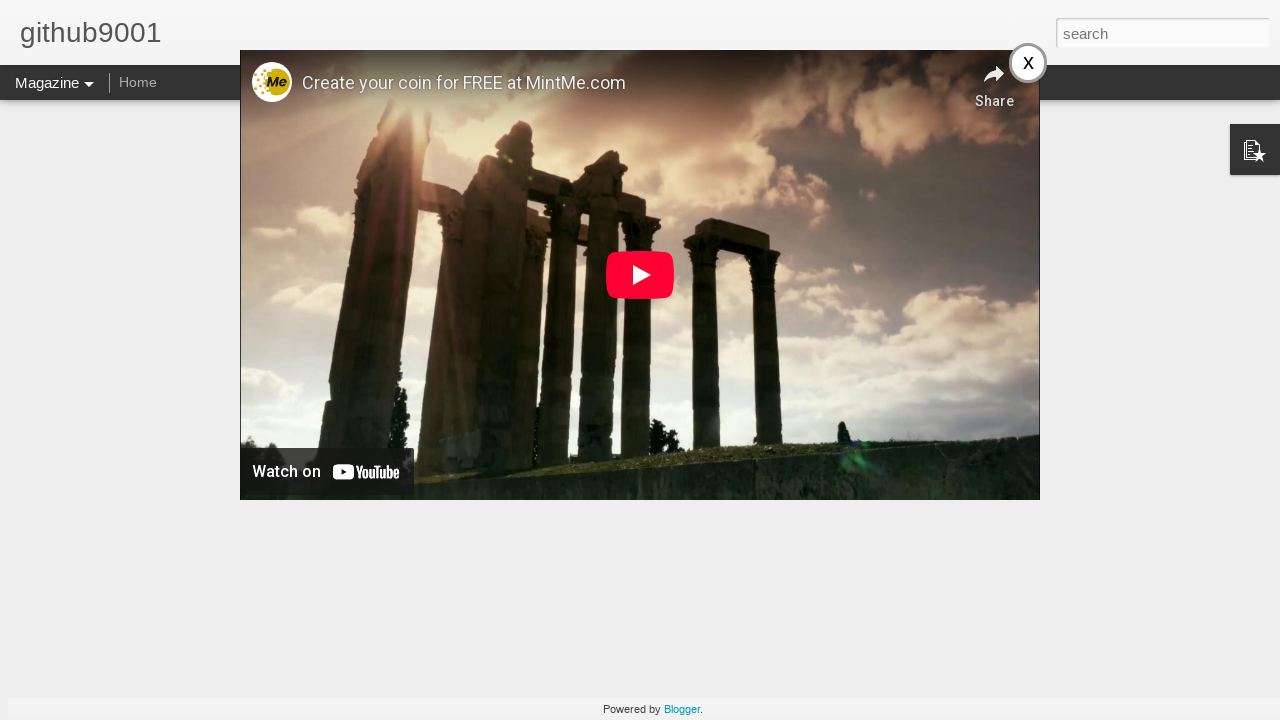

Waited for page network idle state - blogspot content fully loaded
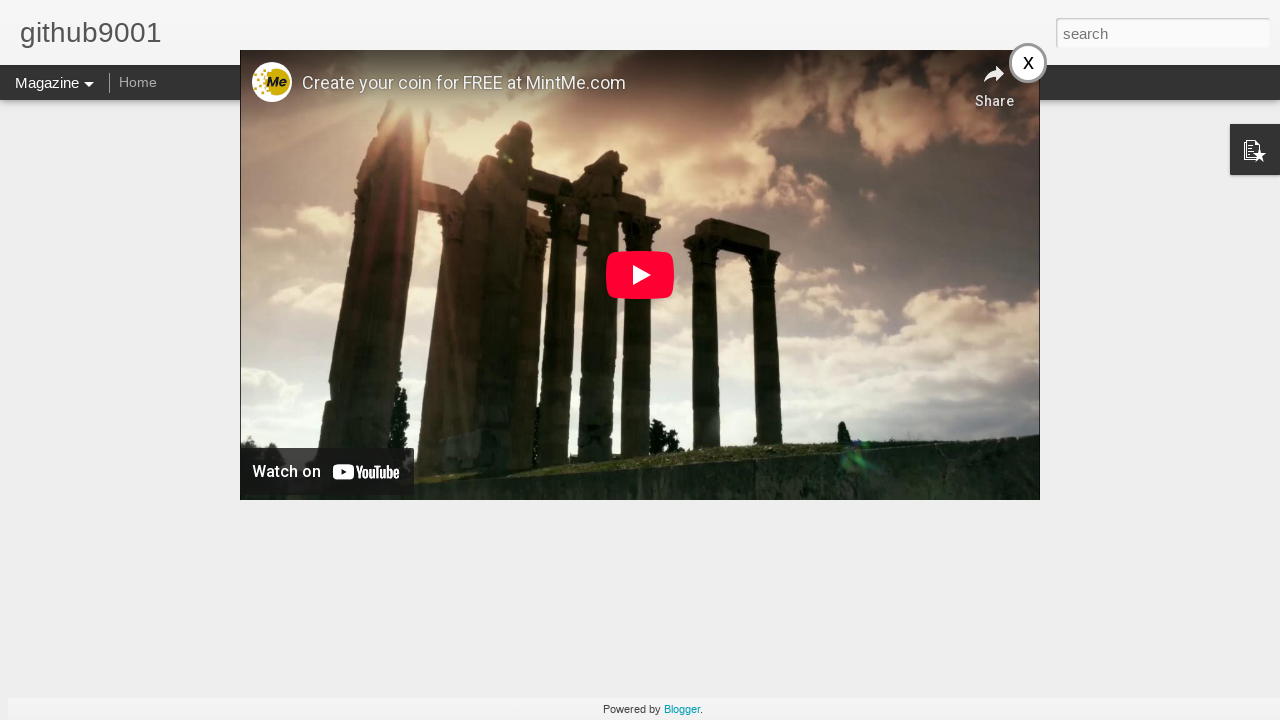

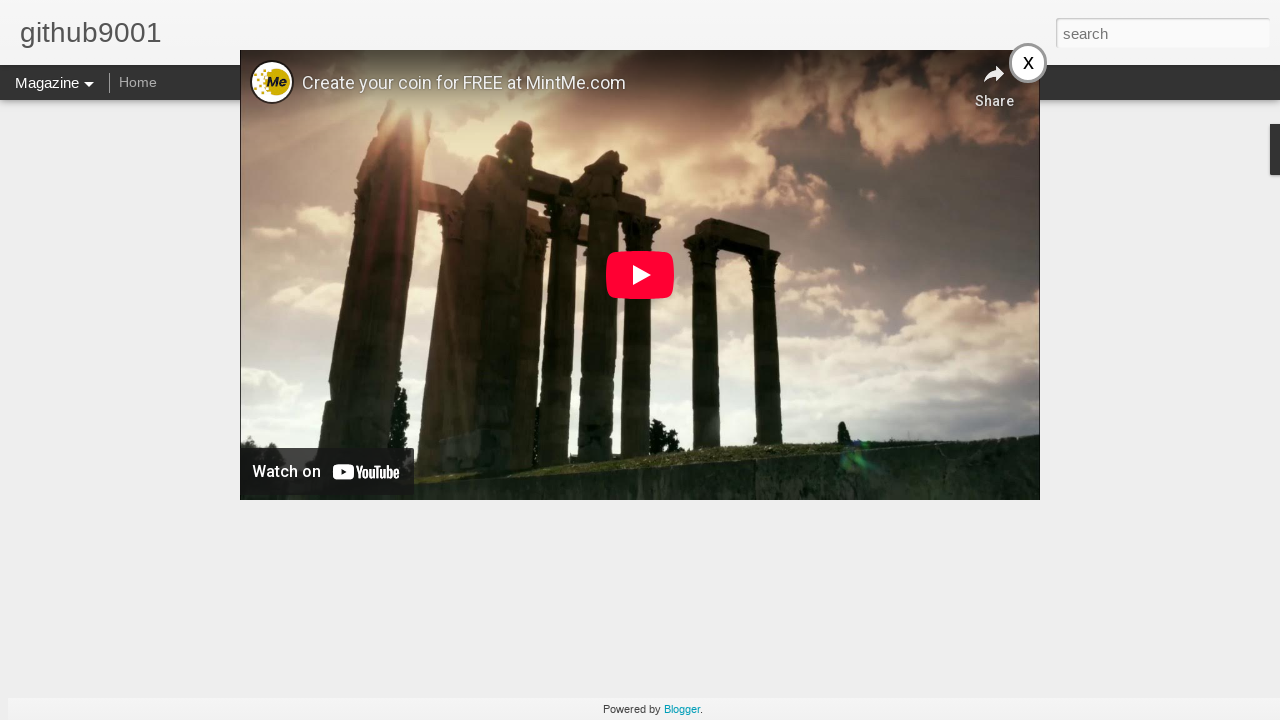